Tests hover functionality by clicking on a figure element and verifying that a hidden caption becomes visible

Starting URL: http://the-internet.herokuapp.com/hovers

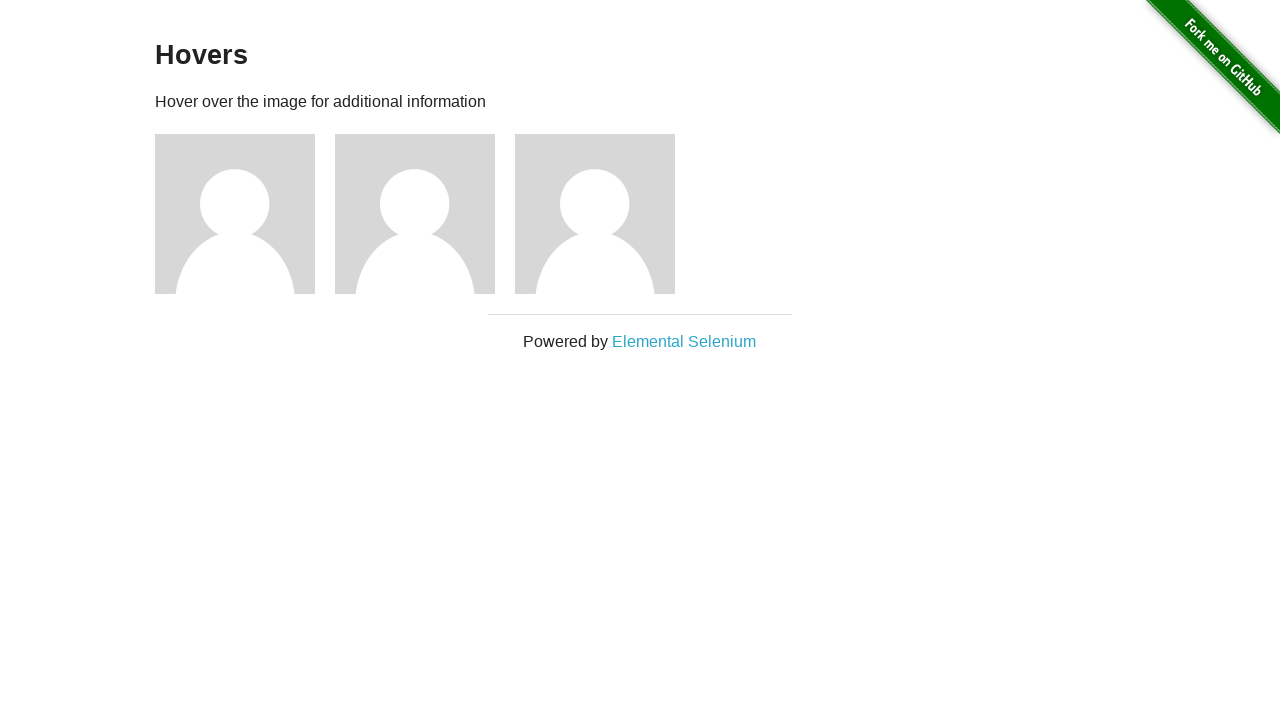

Clicked on figure element to trigger hover at (245, 214) on .figure
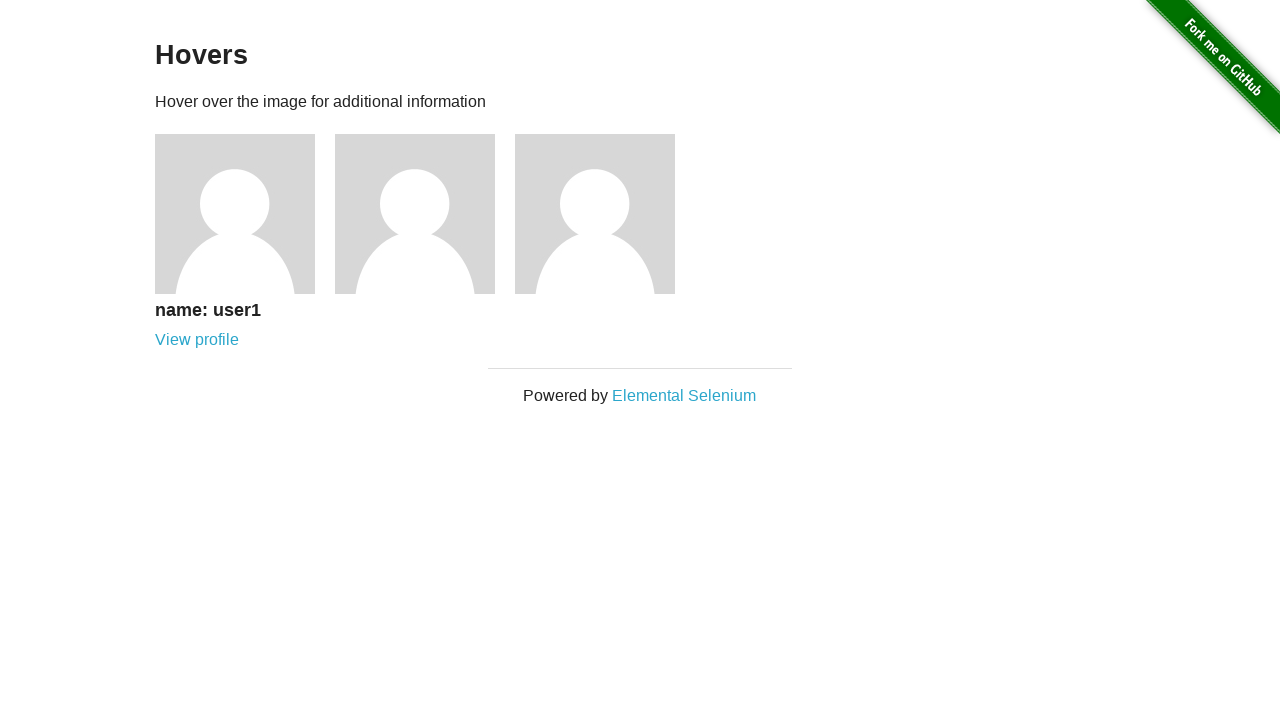

Caption element 'name: user1' became visible
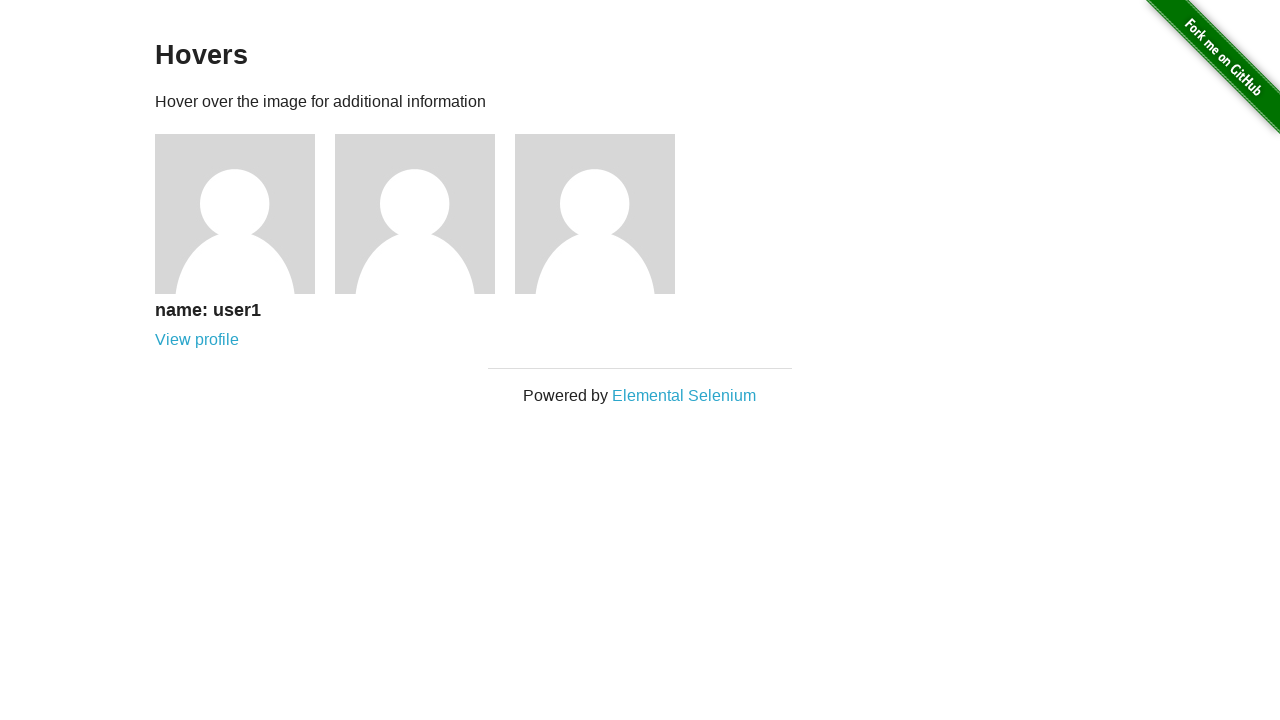

Verified that caption is visible
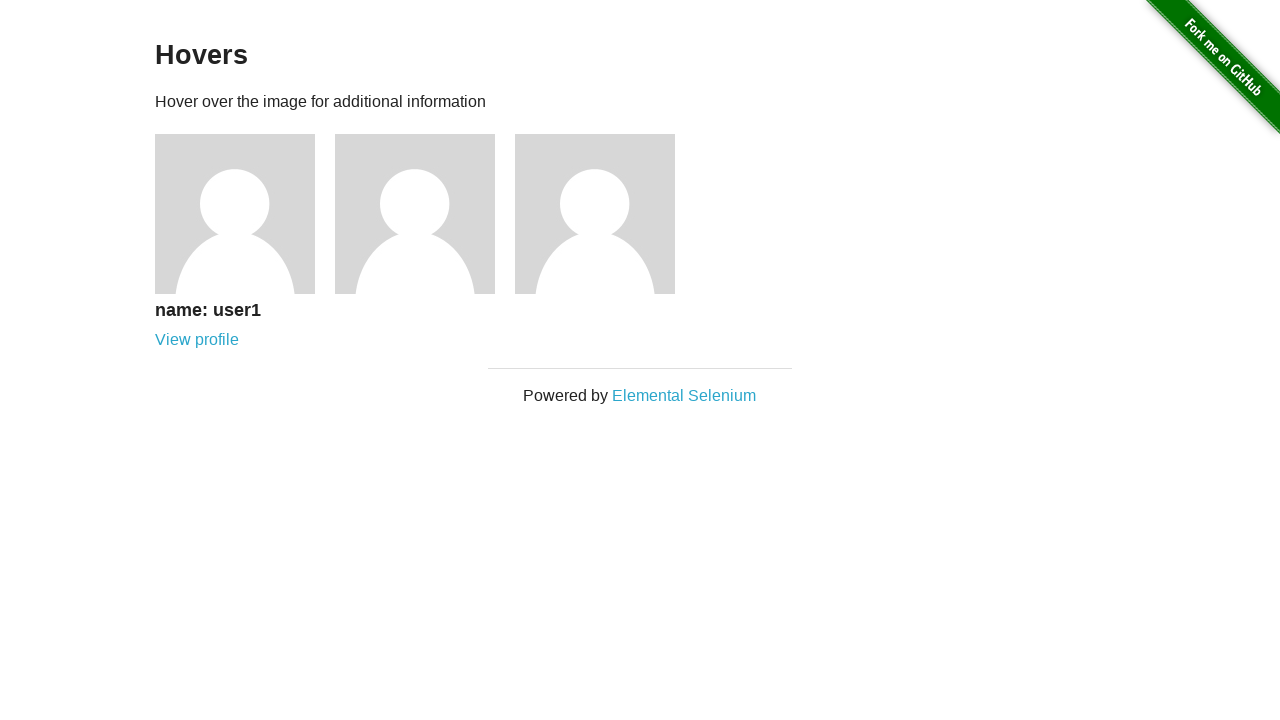

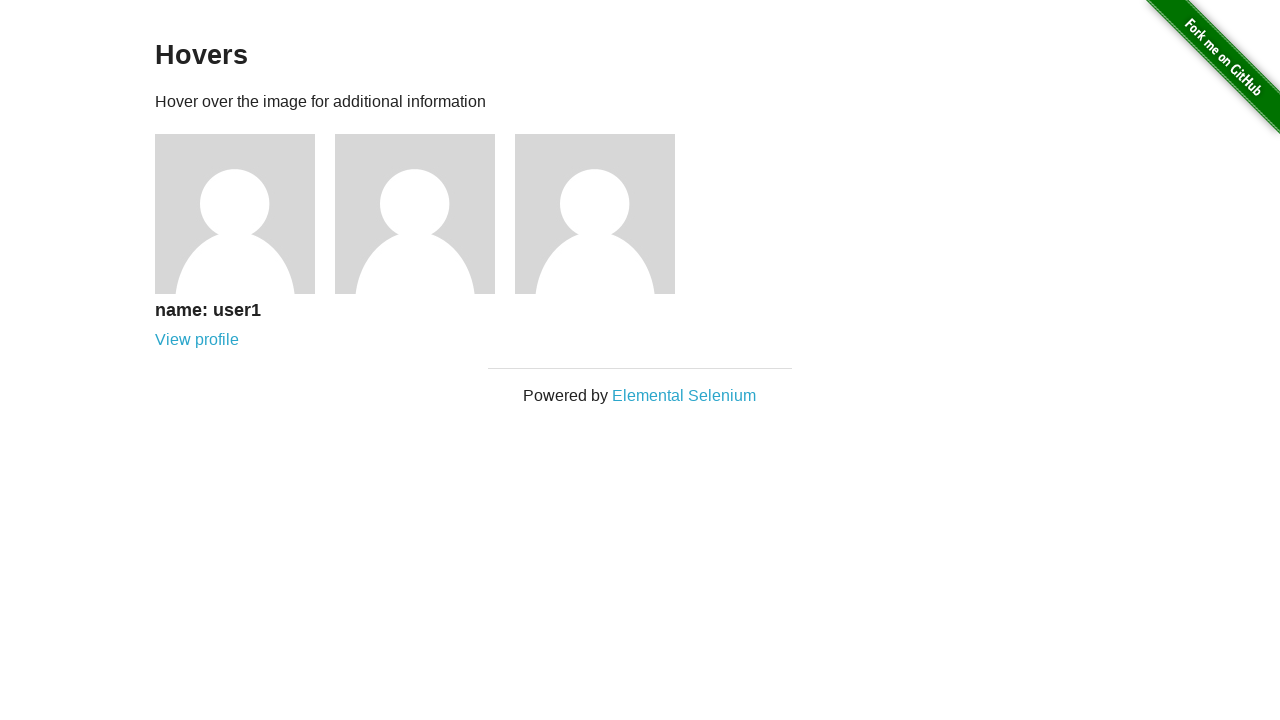